Navigates from nested frames page to frames section by clicking the frames menu item

Starting URL: https://demoqa.com/nestedframes

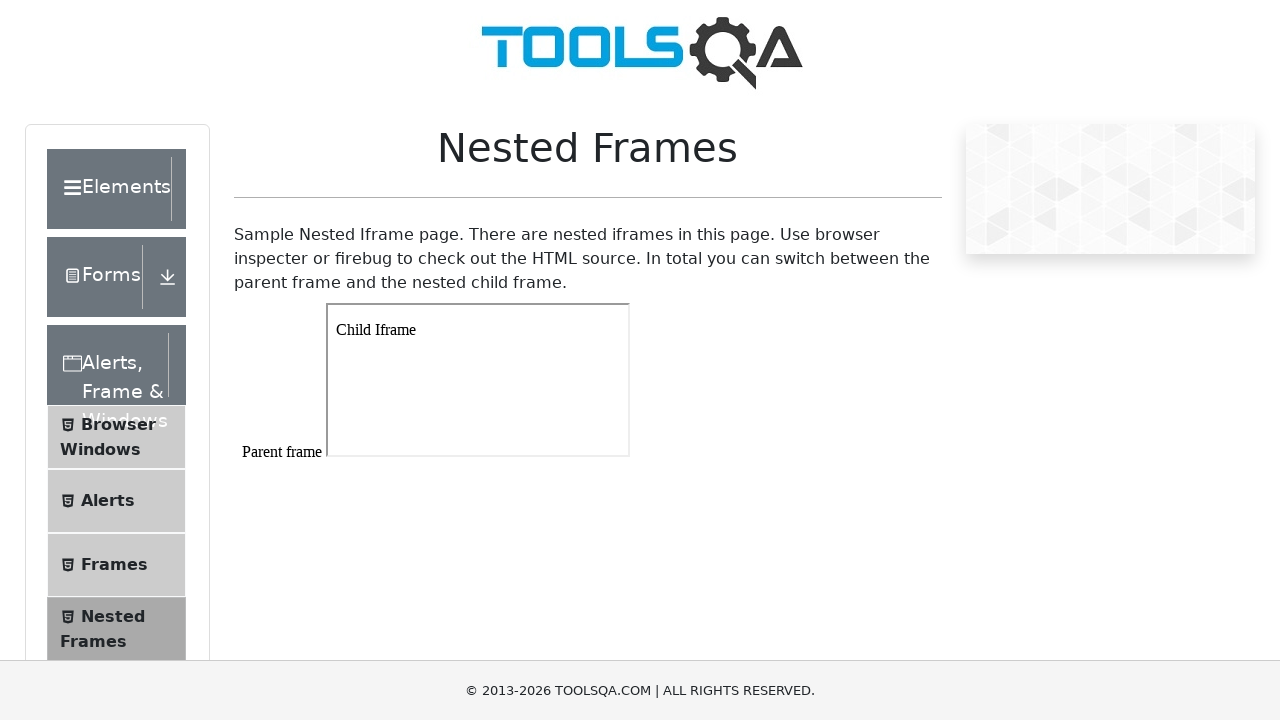

Navigated to nested frames page
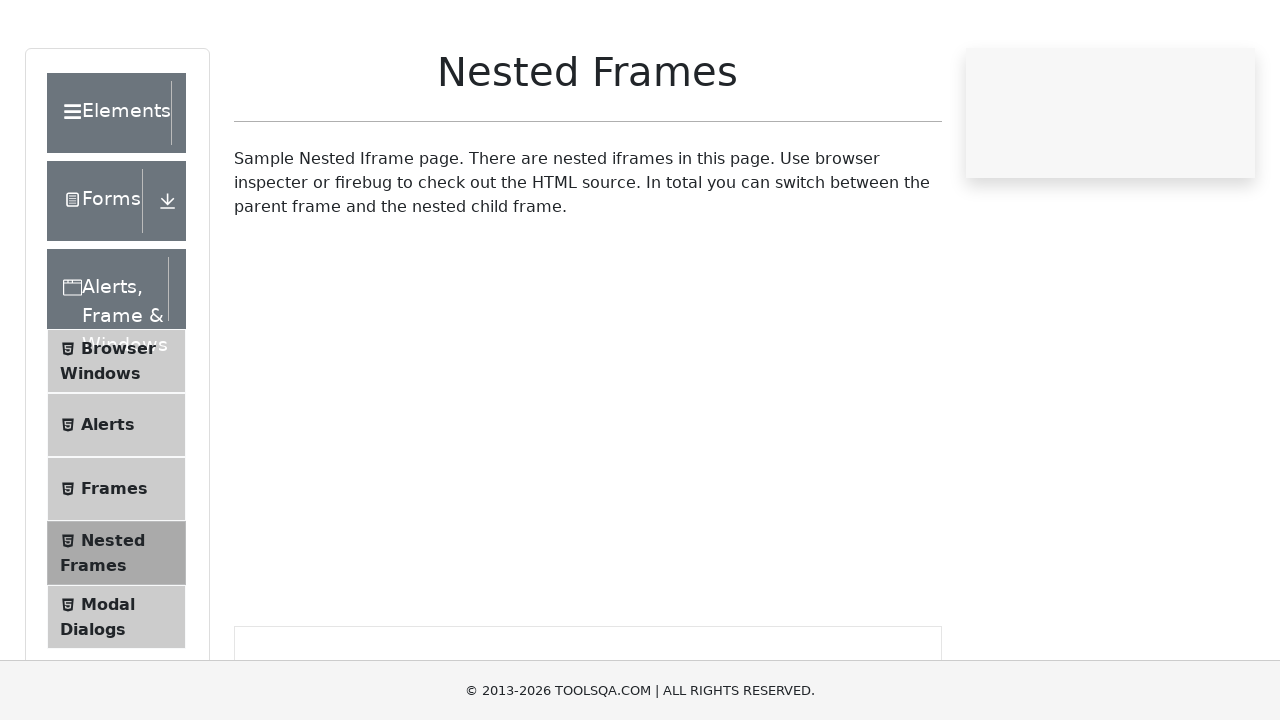

Clicked on Frames menu item to navigate from nested frames page to frames section at (114, 565) on xpath=//li[contains(@id, 'item-2')]//span[contains(text(), 'Frames')]
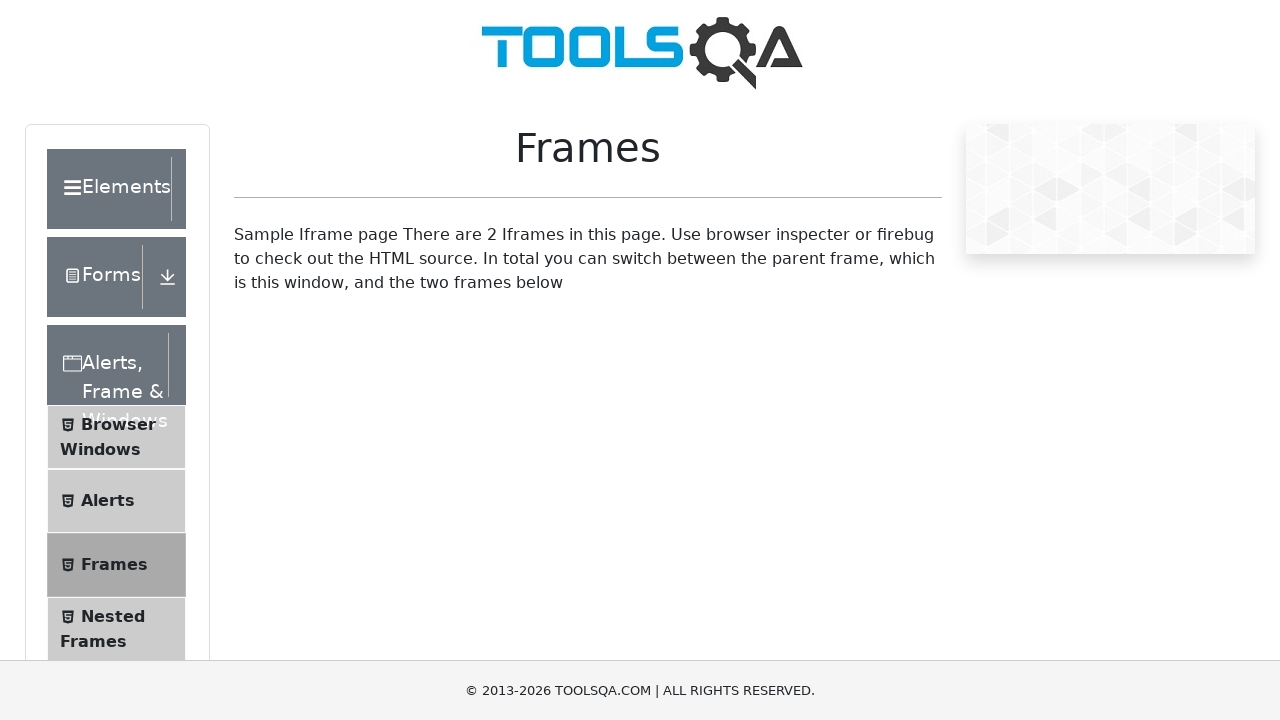

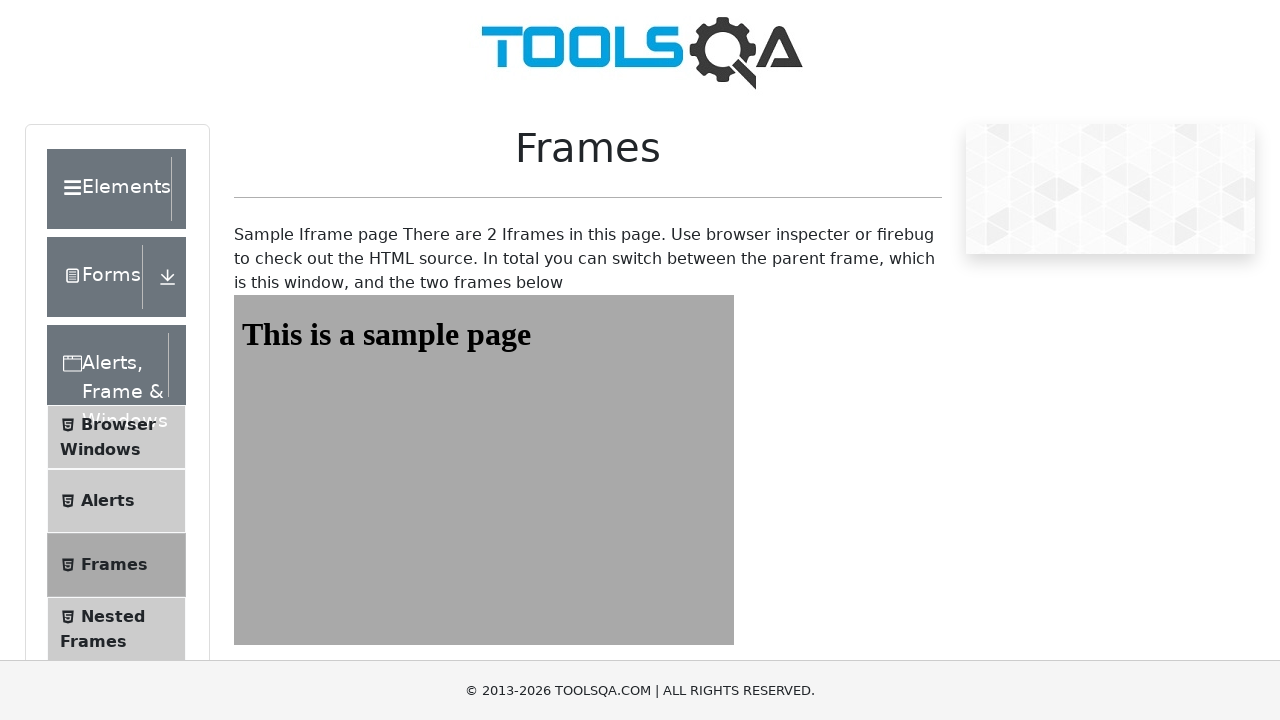